Tests drag and drop functionality on a jQuery UI slider by dragging the slider handle 500 pixels to the right

Starting URL: https://jqueryui.com/slider/

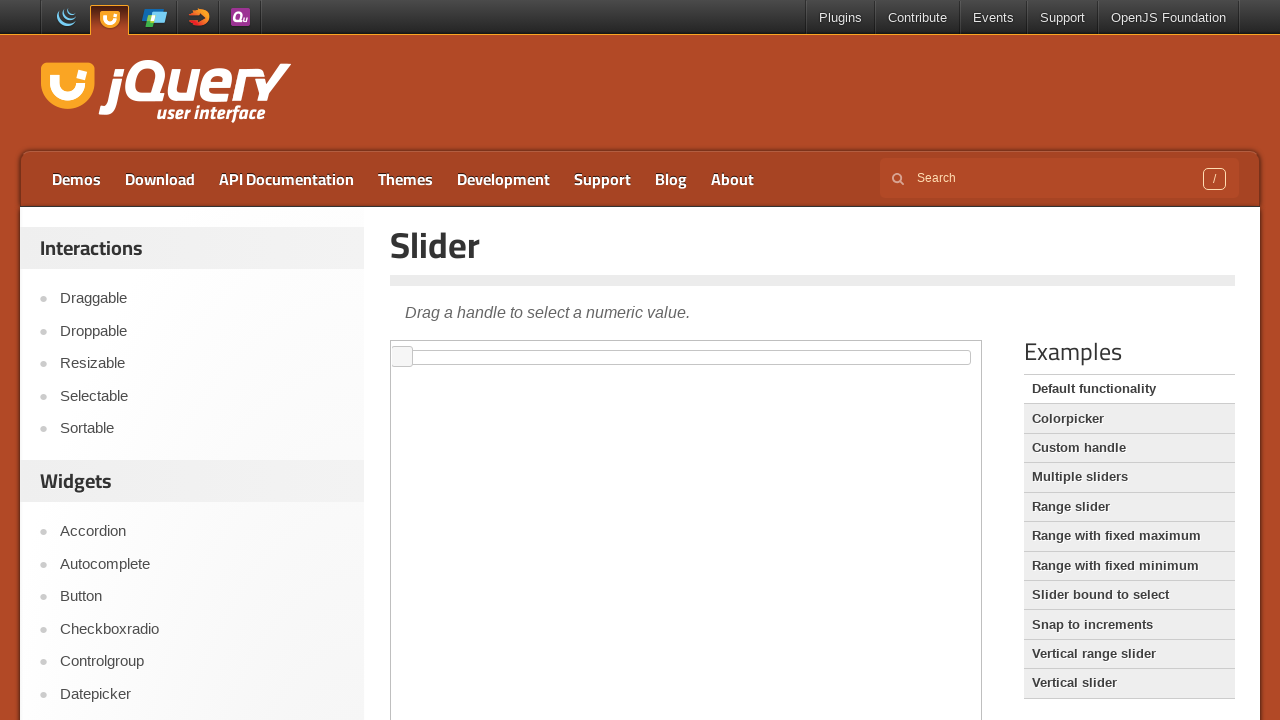

Located iframe containing the jQuery UI slider
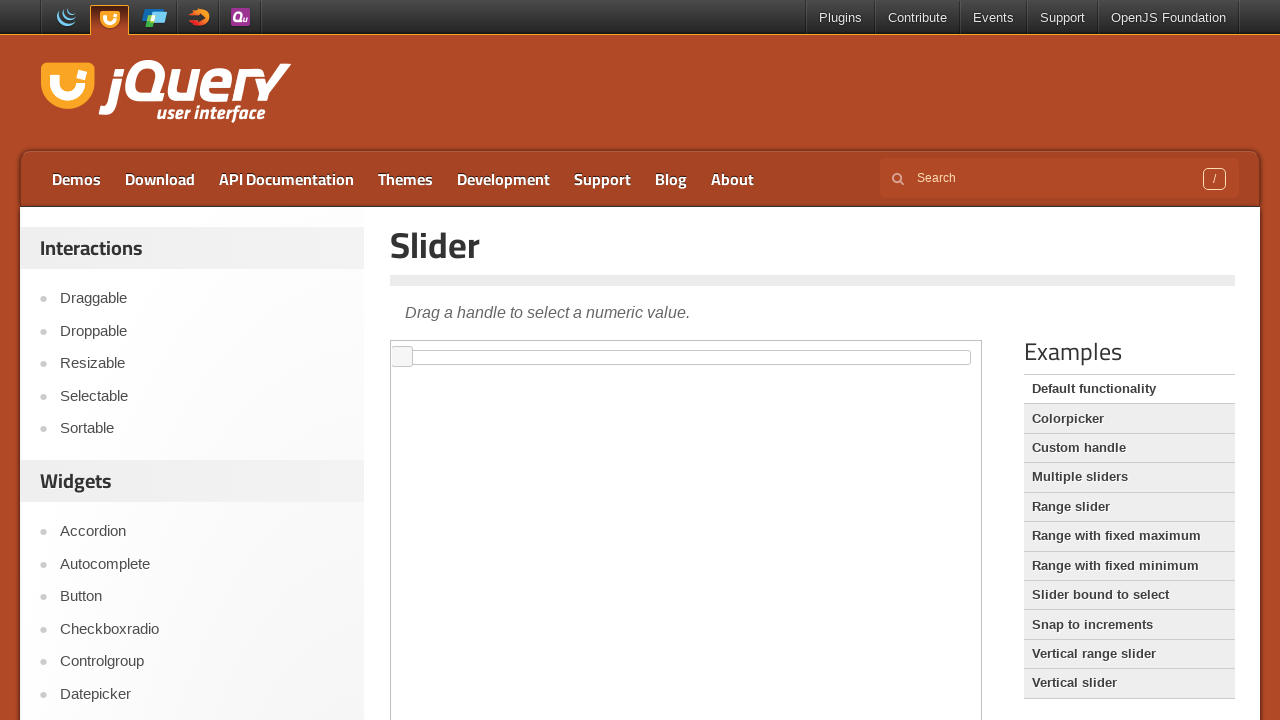

Located slider handle element
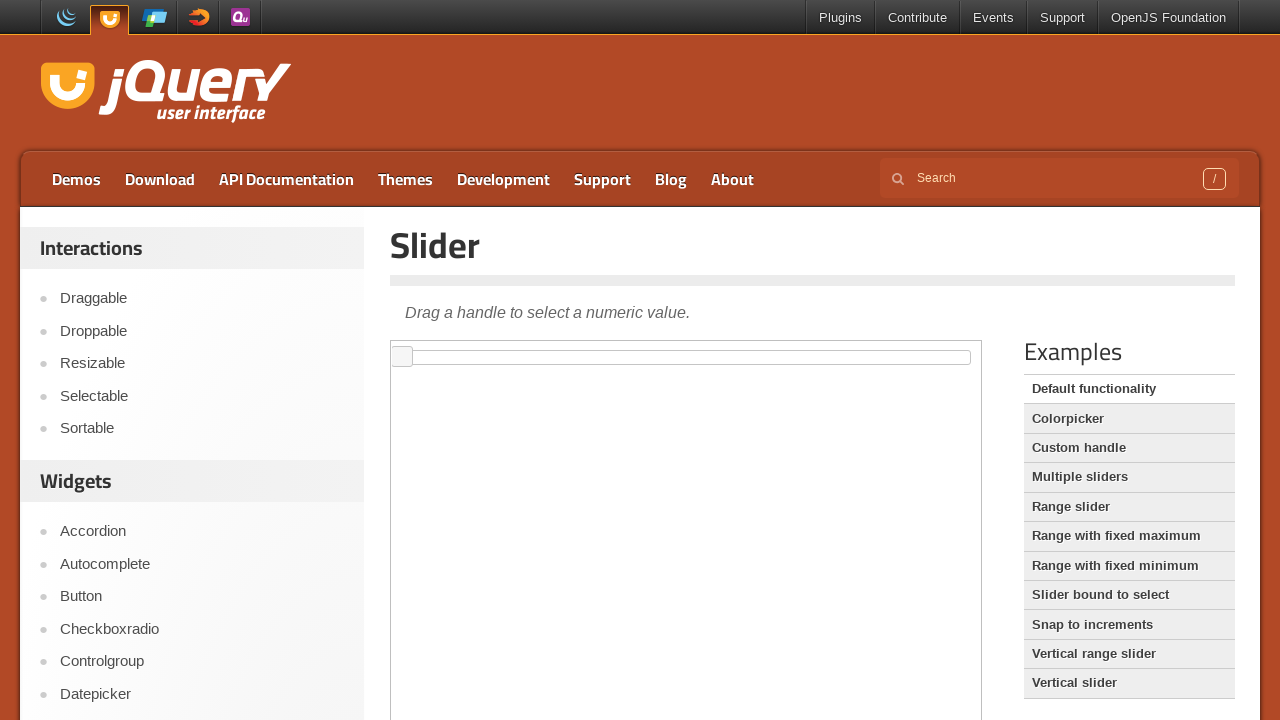

Dragged slider handle 500 pixels to the right at (893, 347)
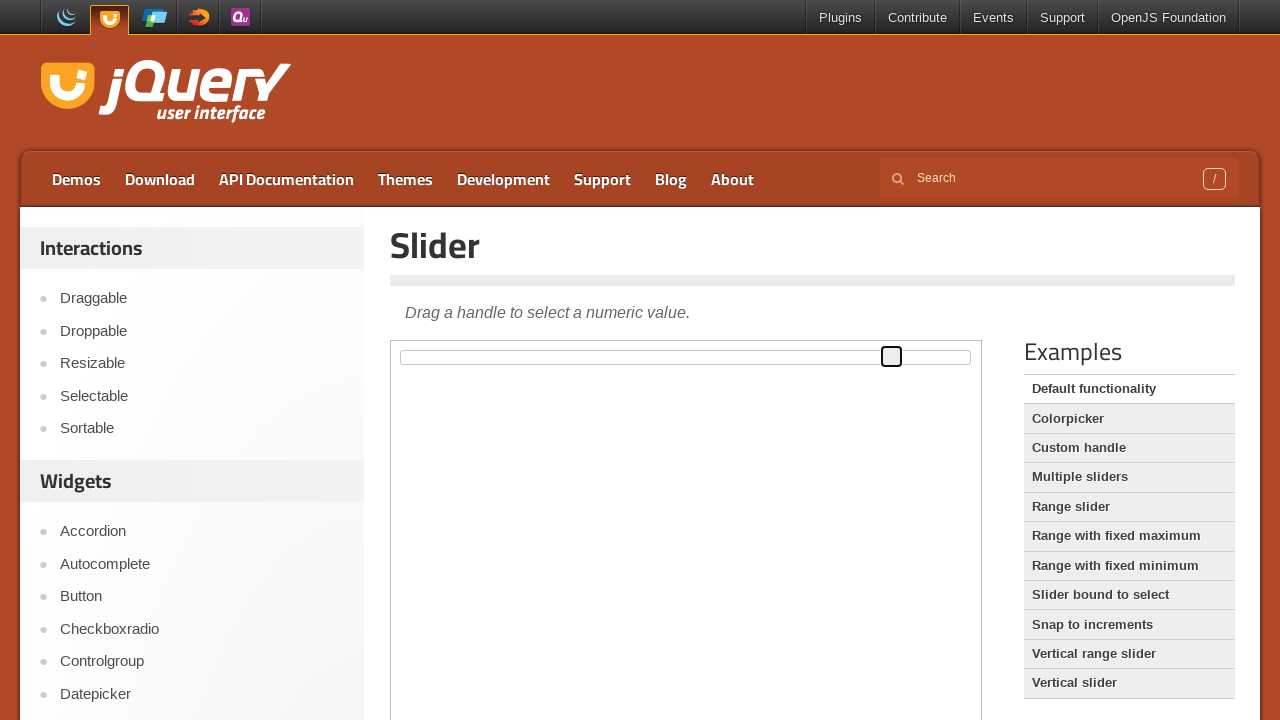

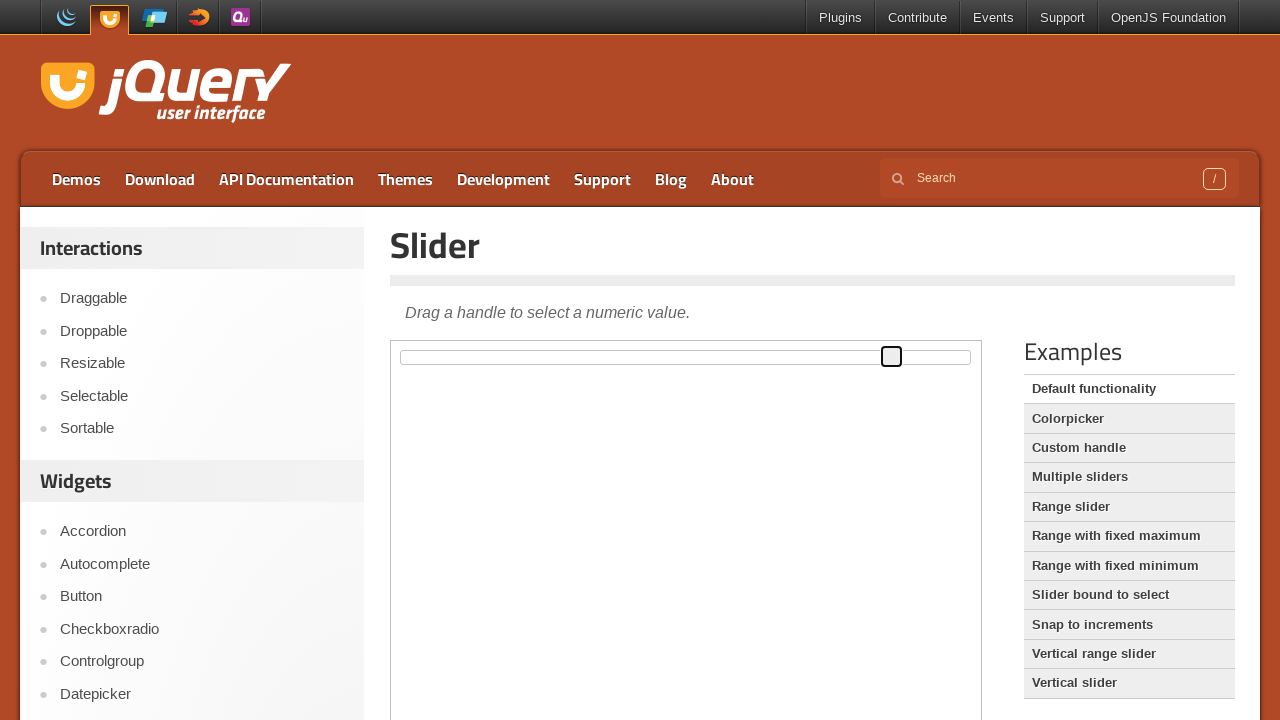